Tests coupon code application on a checkout page by entering a promo code, clicking redeem, and verifying the cart total and discount values are displayed correctly.

Starting URL: https://getbootstrap.com/docs/4.4/examples/checkout/

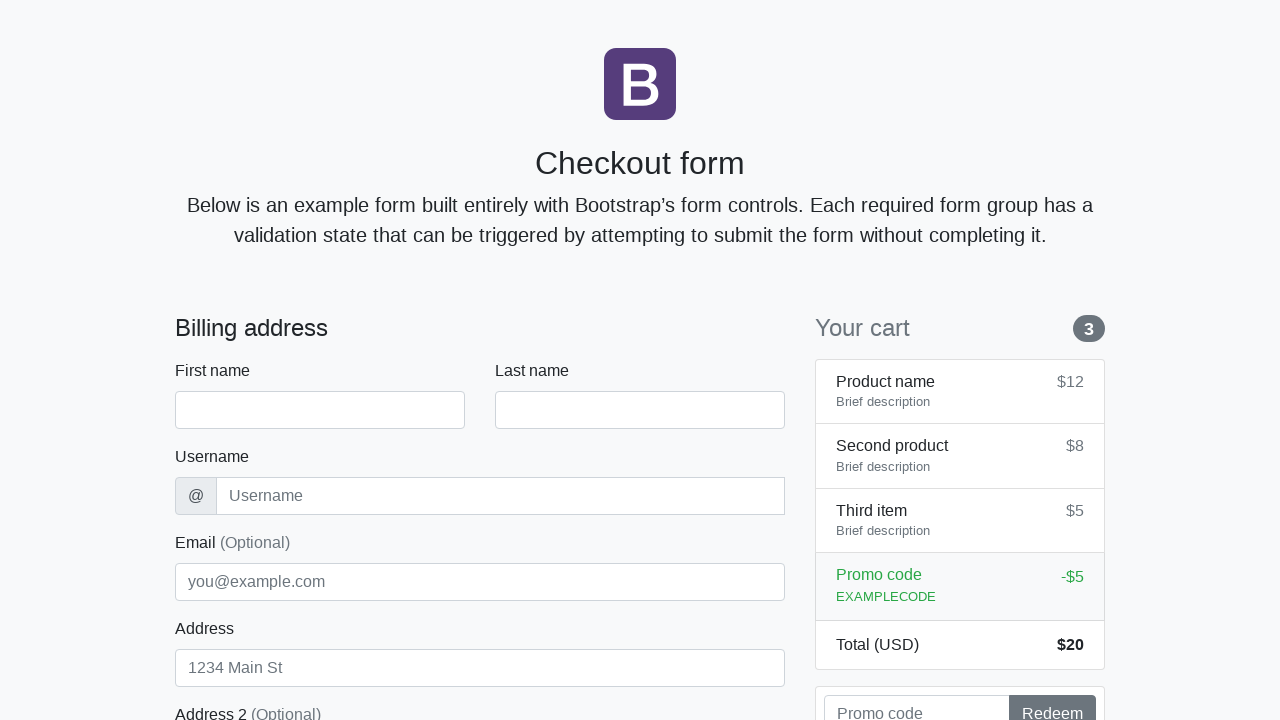

Filled promo code field with 'cashify10' on input[placeholder='Promo code']
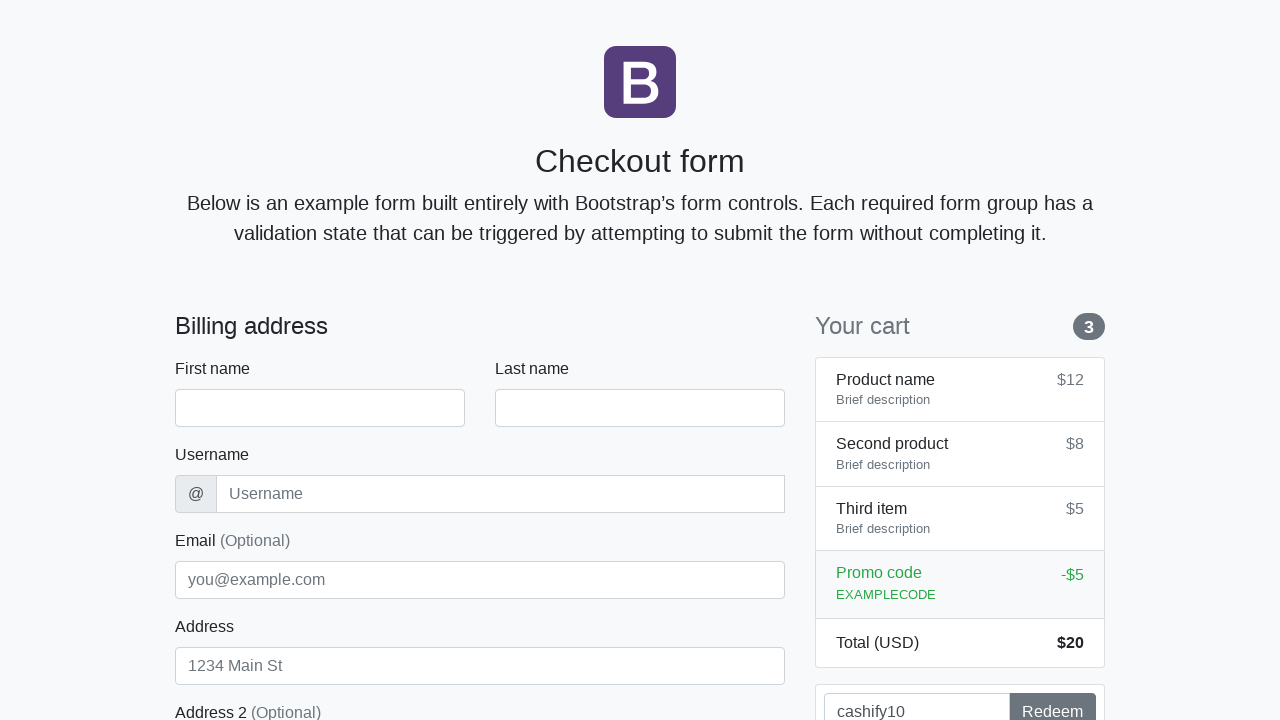

Clicked Redeem button to apply coupon at (1052, 701) on button:has-text('Redeem')
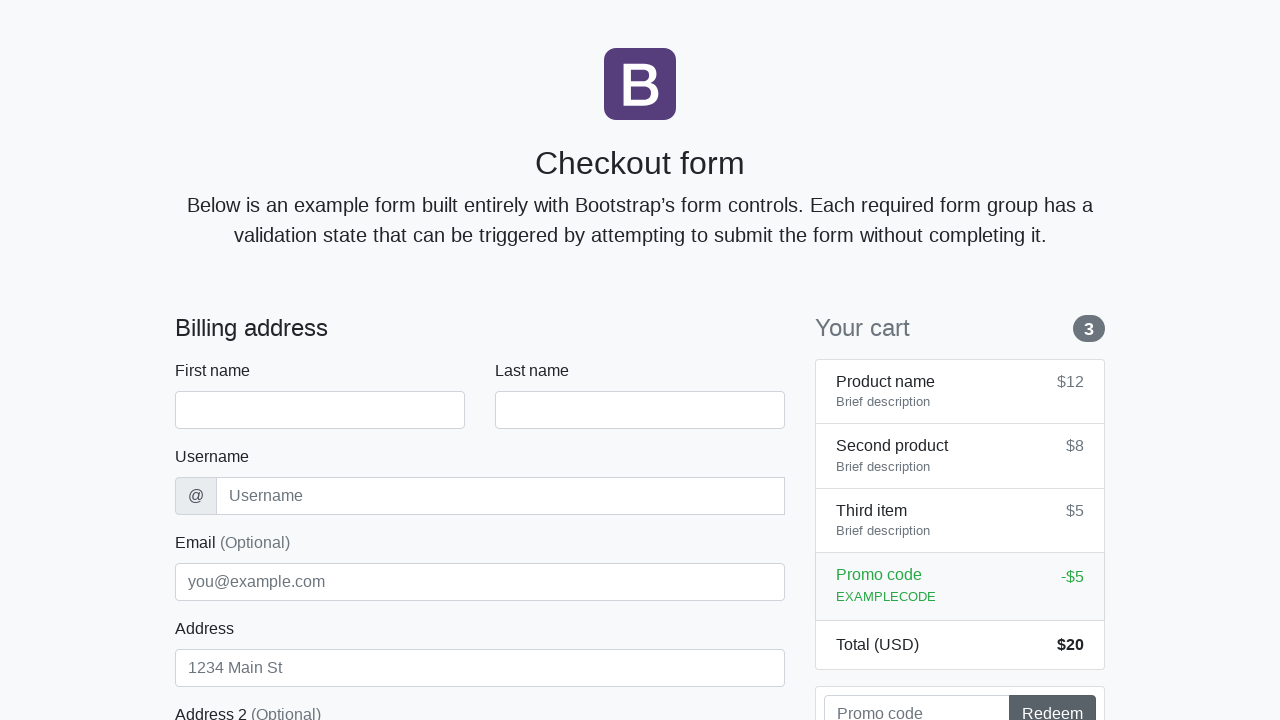

Cart total element became visible after coupon application
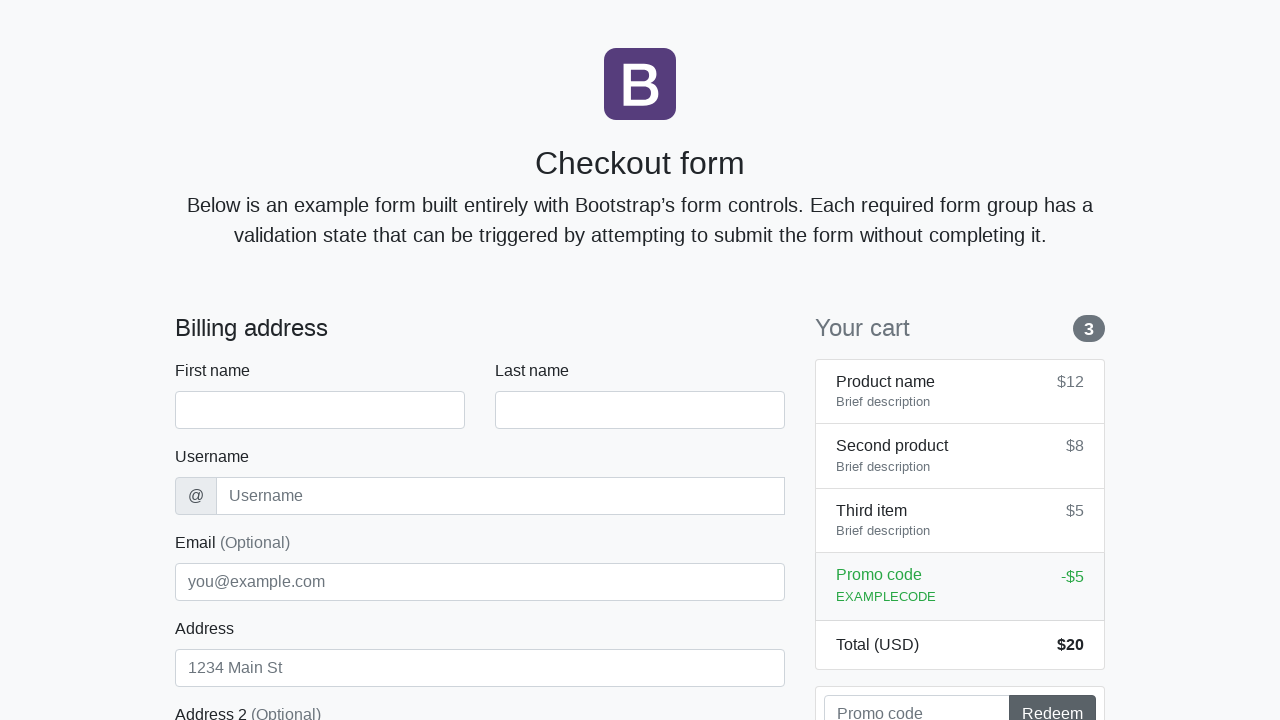

Retrieved cart value: $20
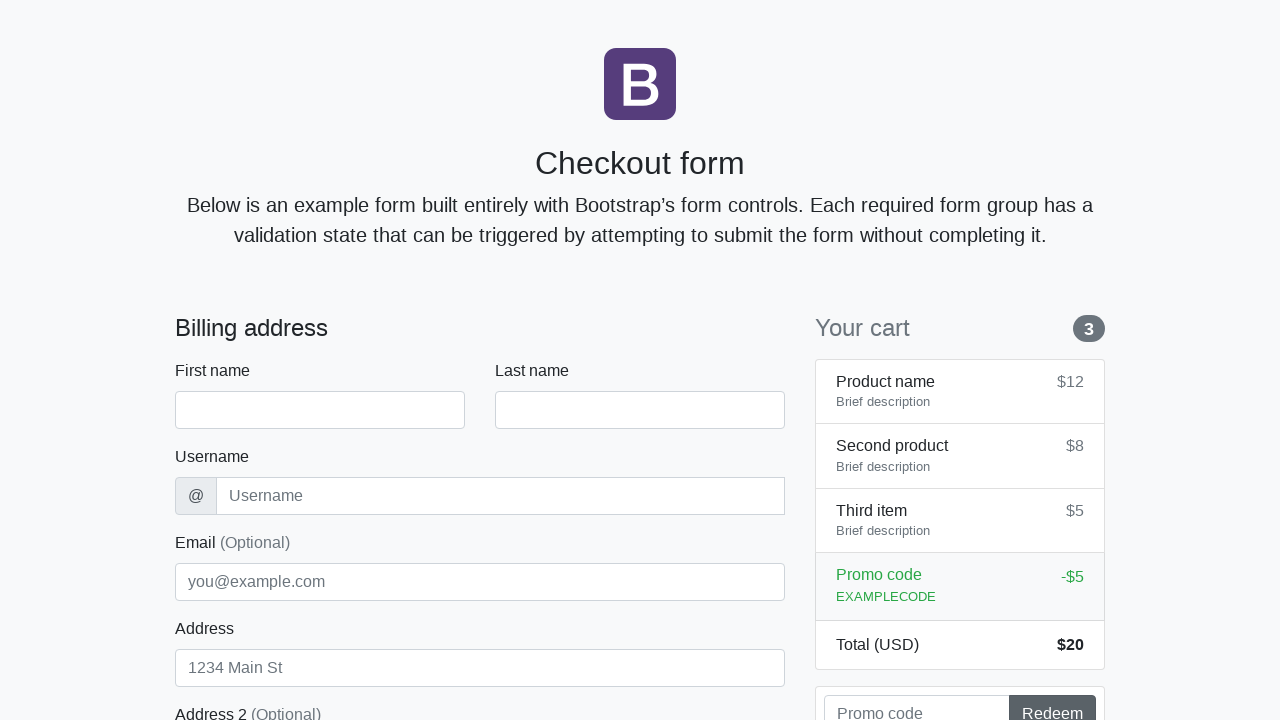

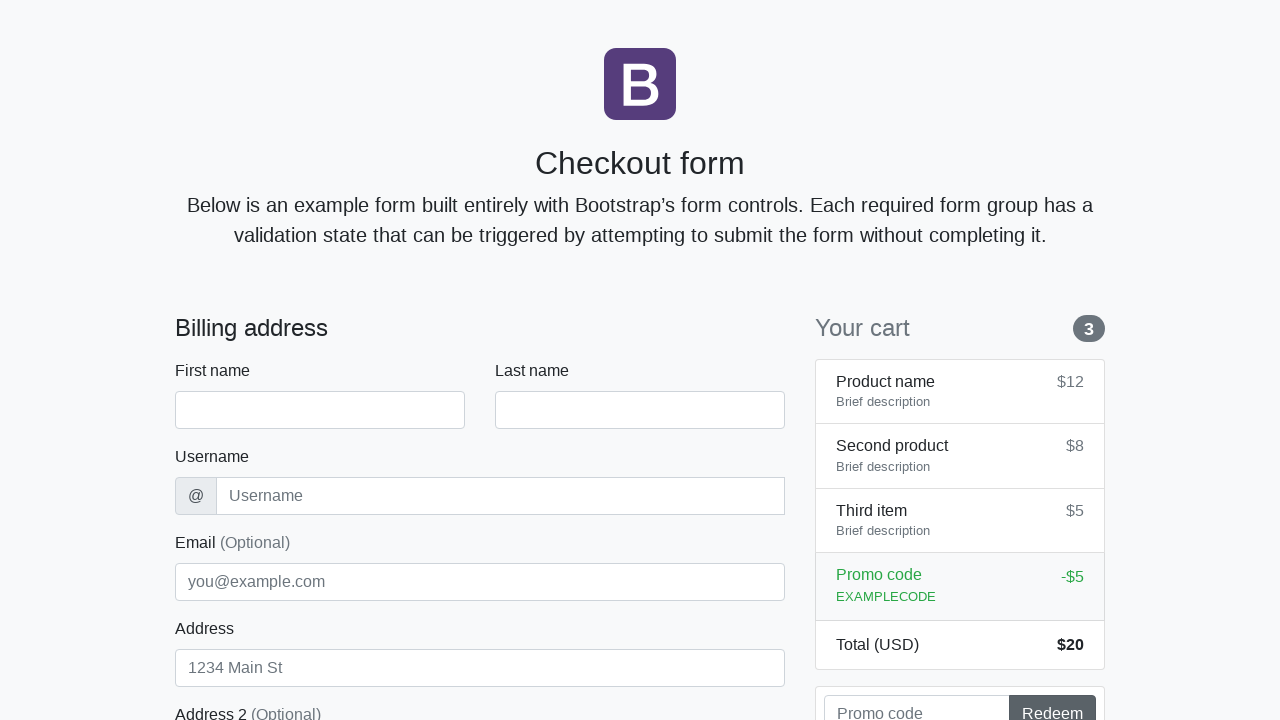